Tests double-click functionality on a button that displays a message when double-clicked

Starting URL: https://automationfc.github.io/basic-form/index.html

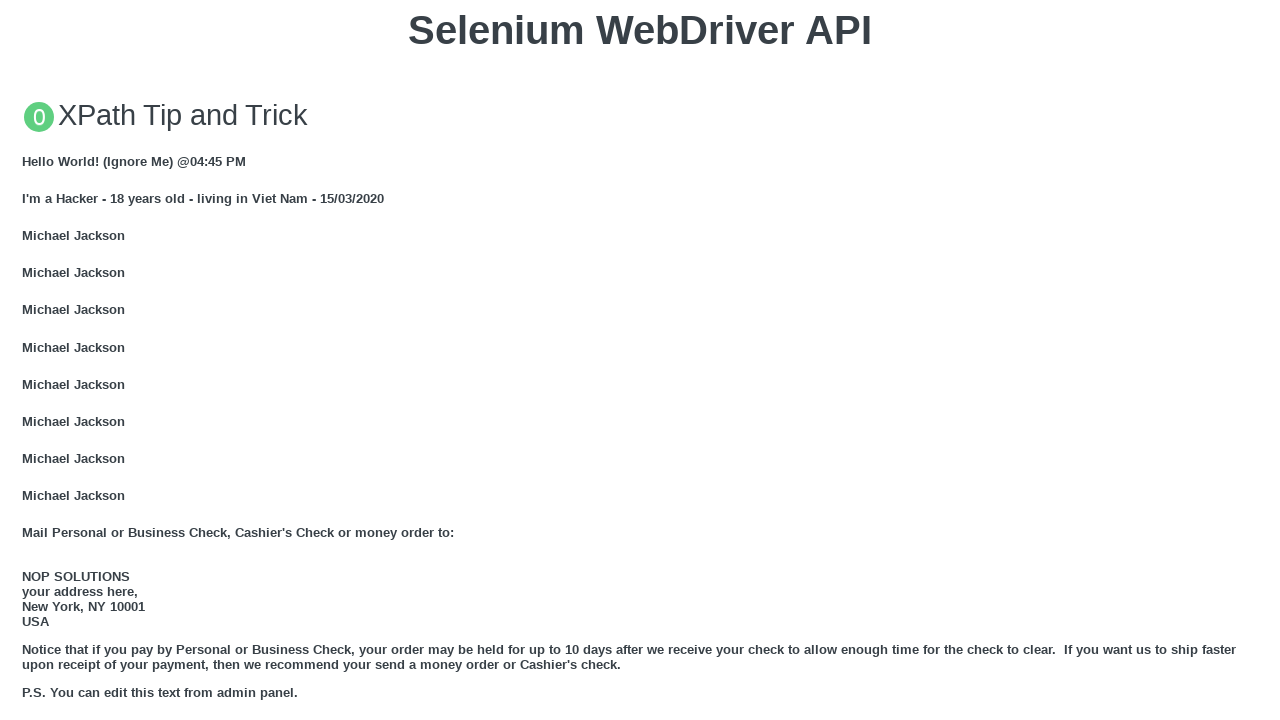

Double-clicked the 'Double click me' button at (640, 361) on xpath=//button[text()='Double click me']
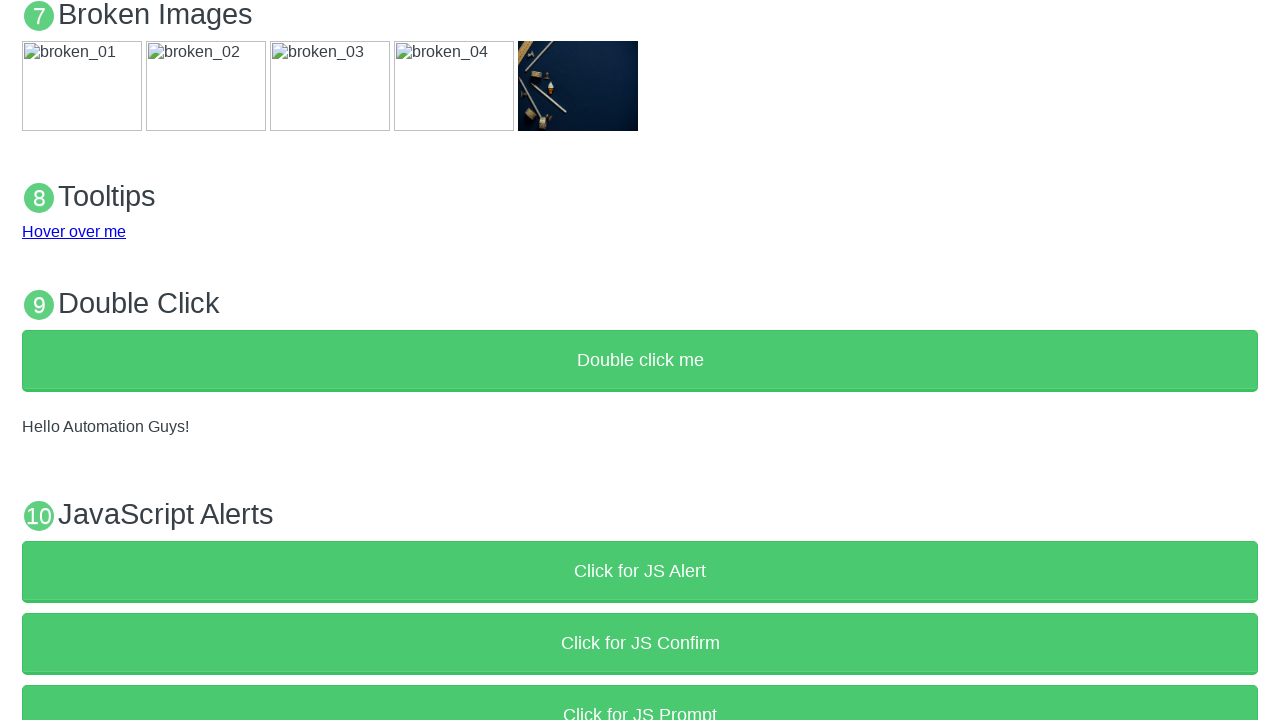

Verified that the message 'Hello Automation Guys!' is displayed after double-click
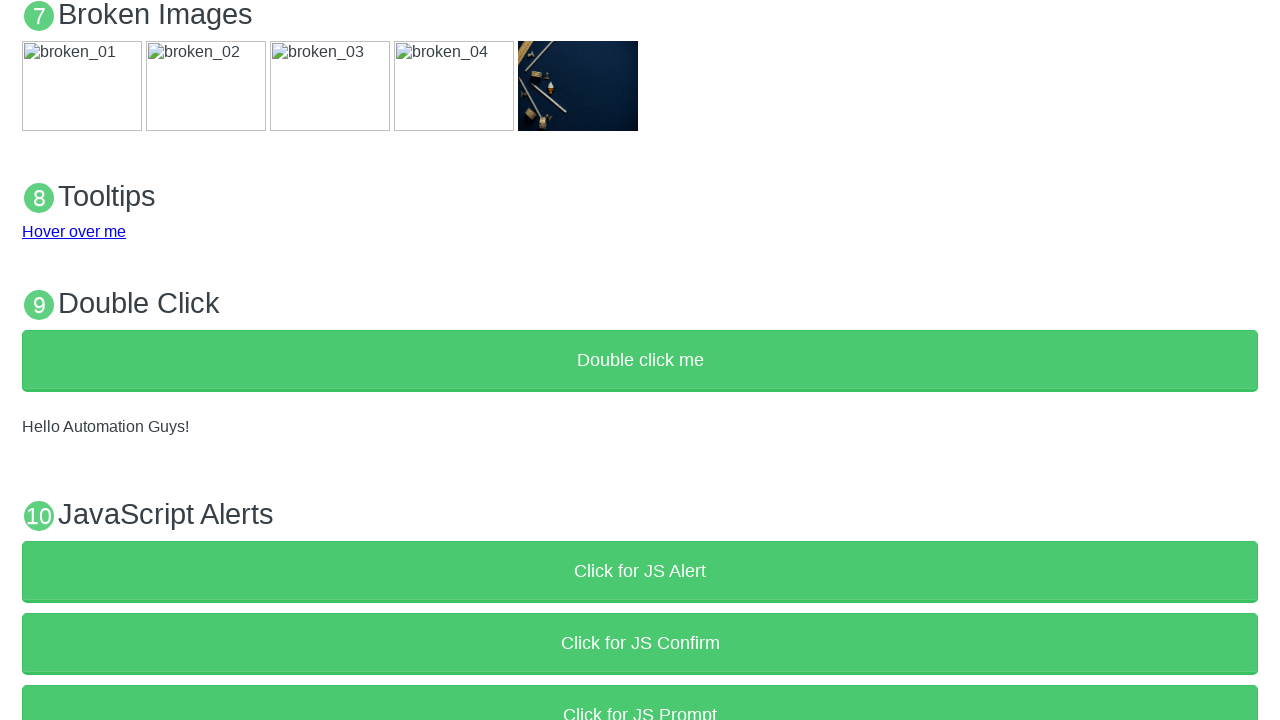

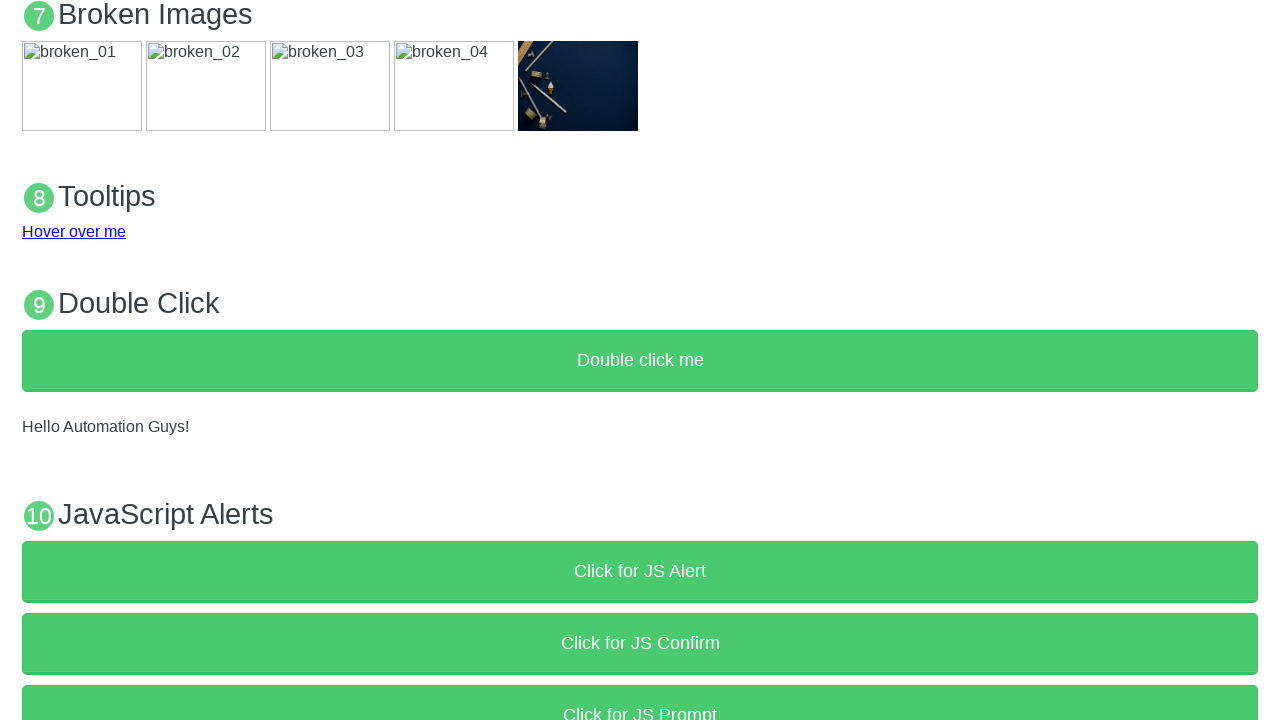